Tests that clearing the search input works correctly - fills the input, clicks clear button, and verifies input is empty and results dropdown is hidden

Starting URL: https://www.freecodecamp.org/learn

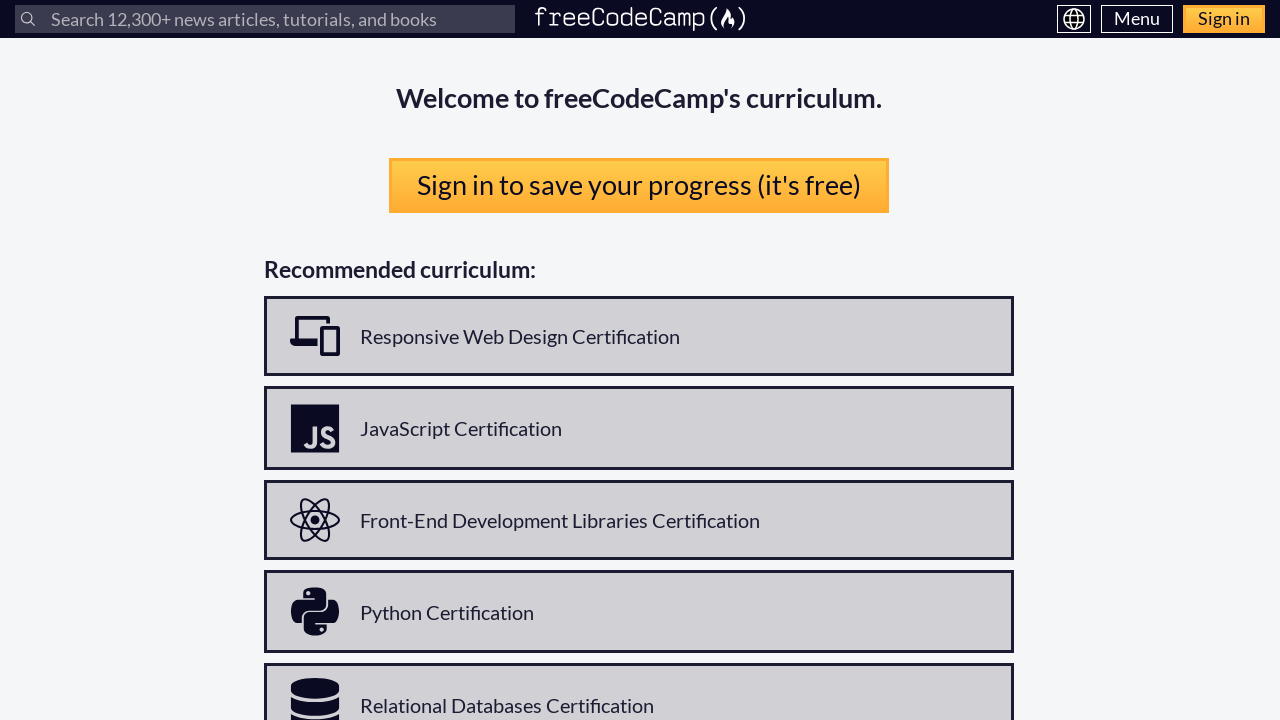

Search input field is visible and ready
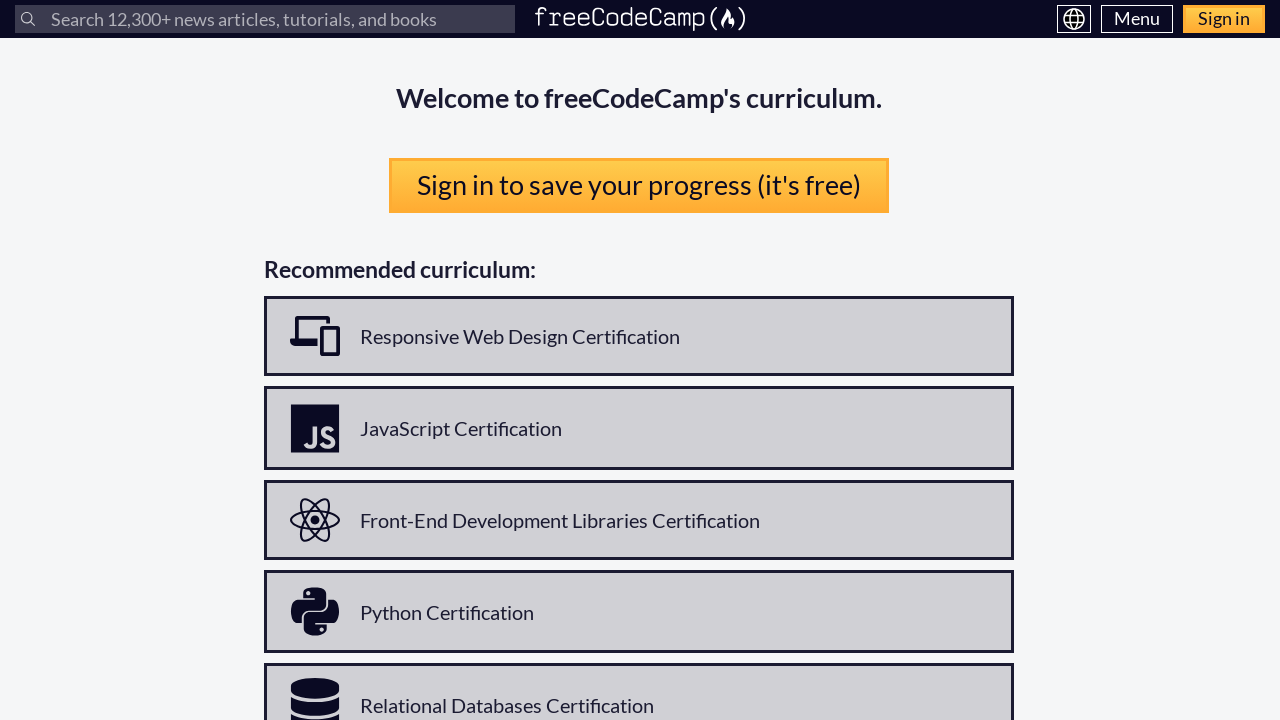

Filled search input with 'test' on internal:label="Search"s
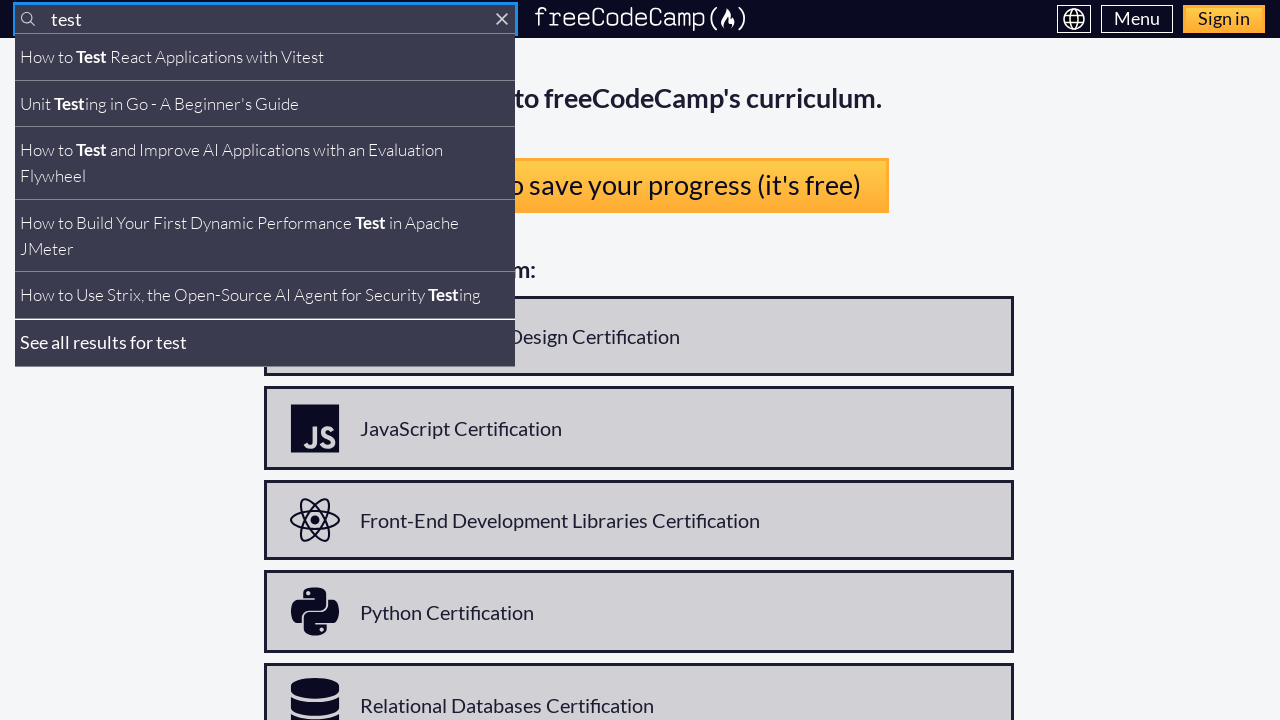

Clicked the clear search terms button at (502, 19) on internal:role=button[name="Clear search terms"i]
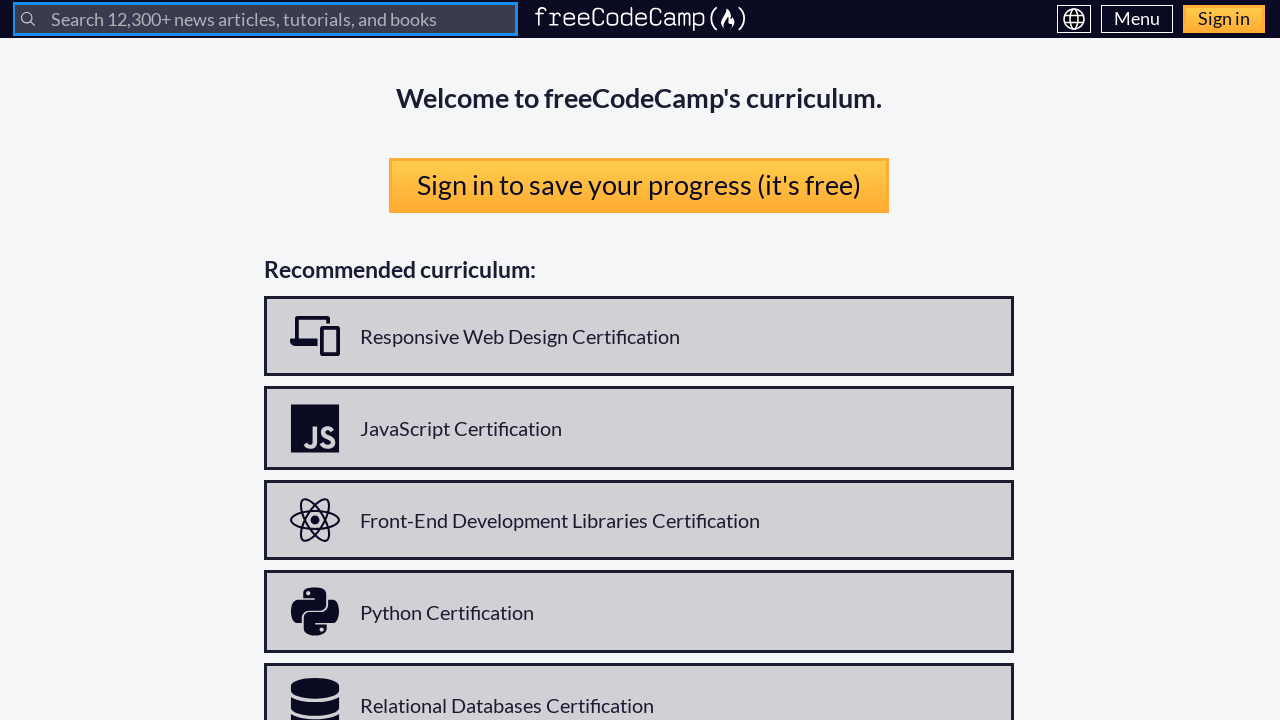

Verified search input is empty
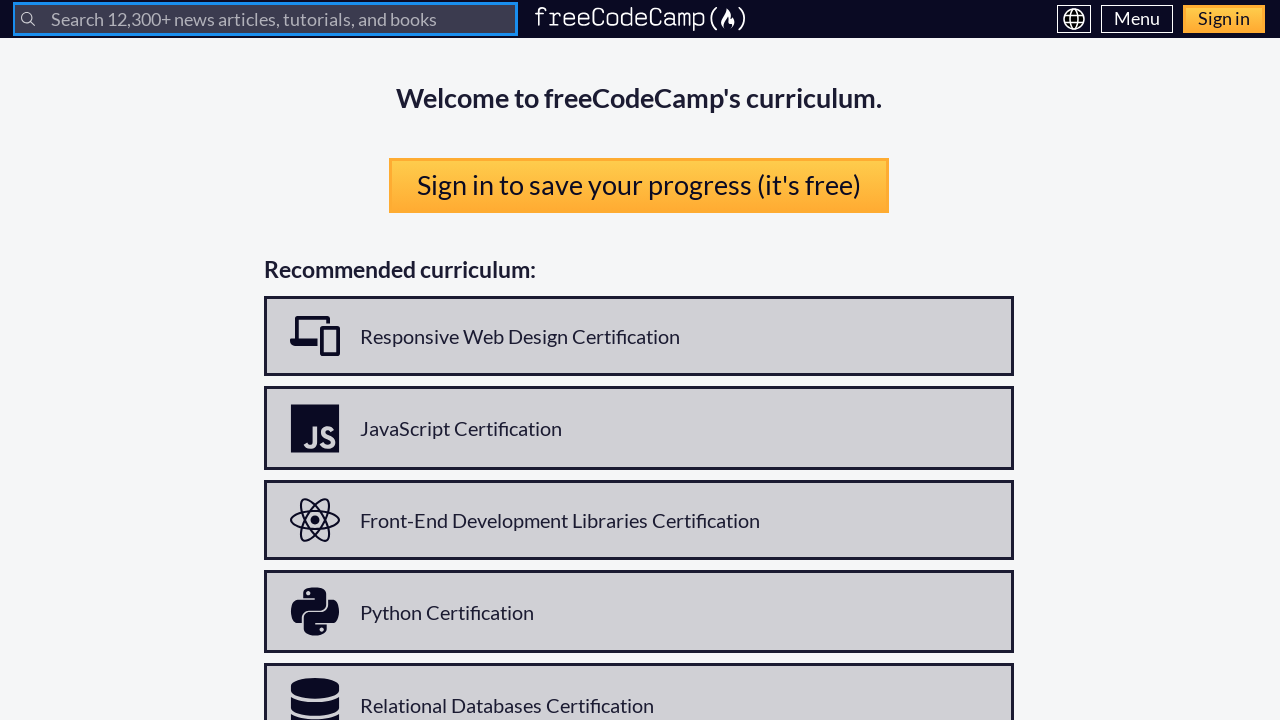

Verified search results dropdown is hidden
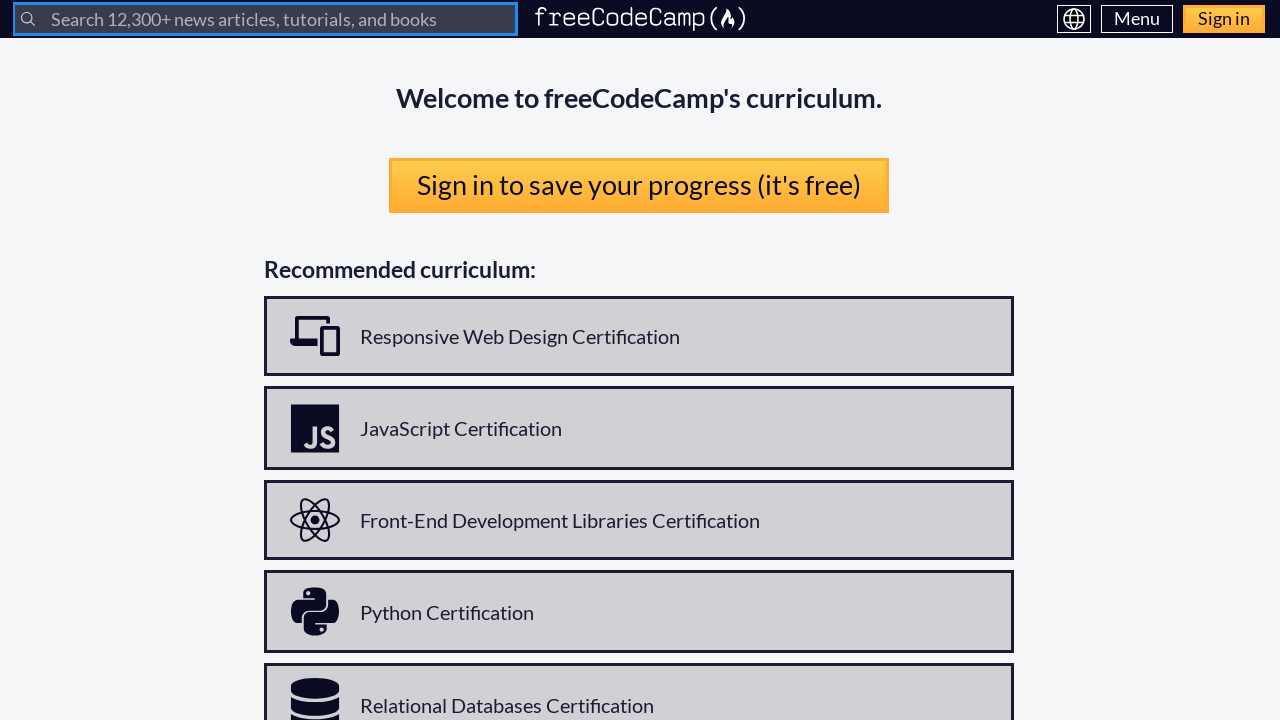

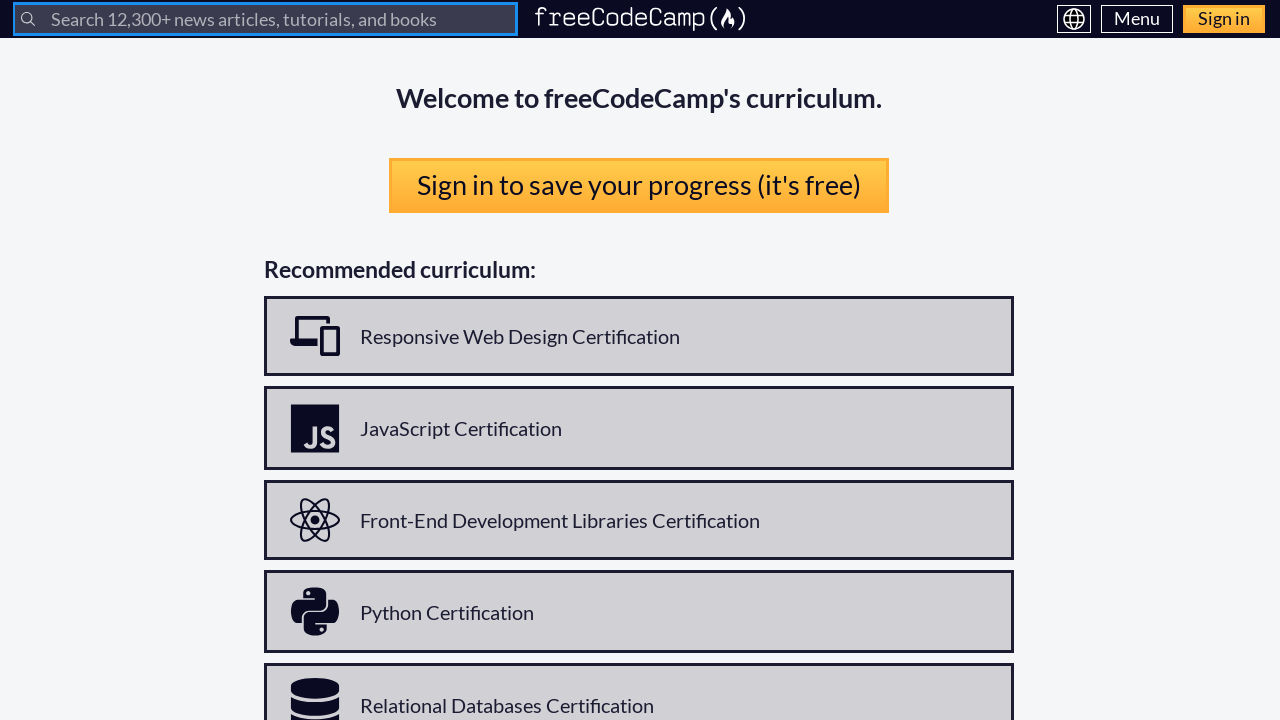